Tests Ajio e-commerce site by searching for "bags", applying gender filter for "Men", and selecting "Fashion Bags" category filter, then verifying results are displayed.

Starting URL: https://www.ajio.com/

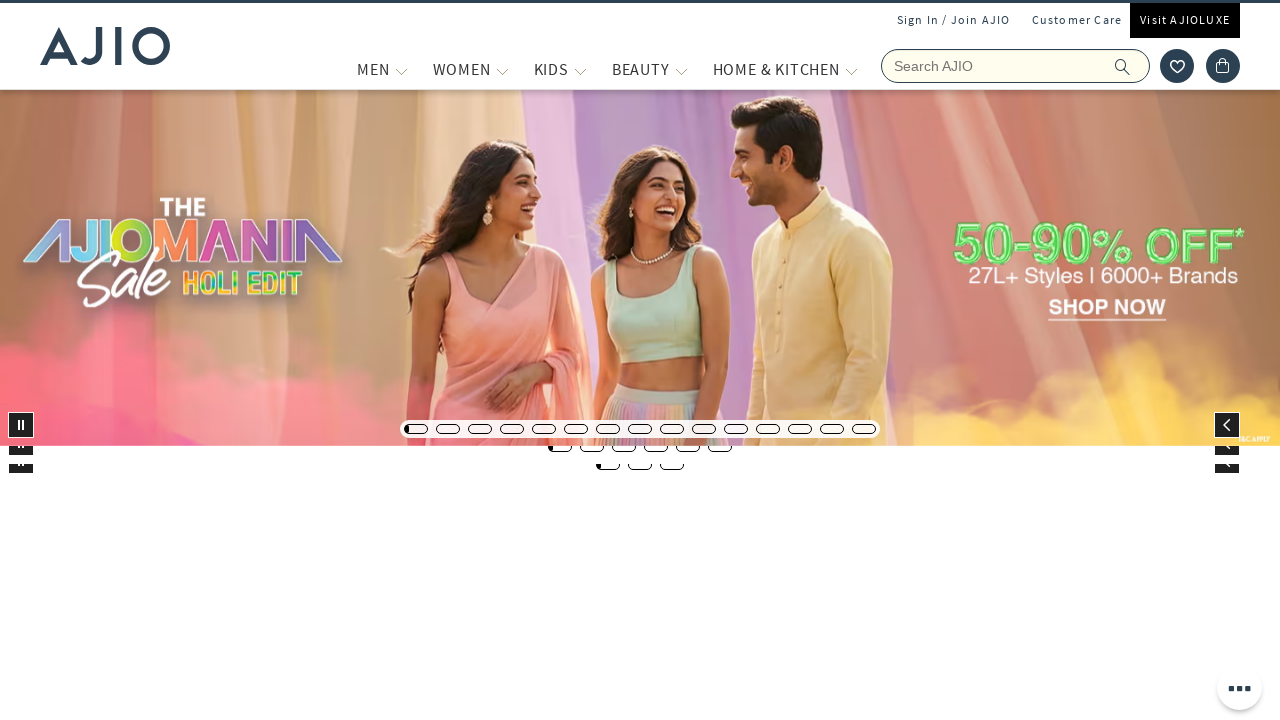

Filled search field with 'bags' on input[name='searchVal']
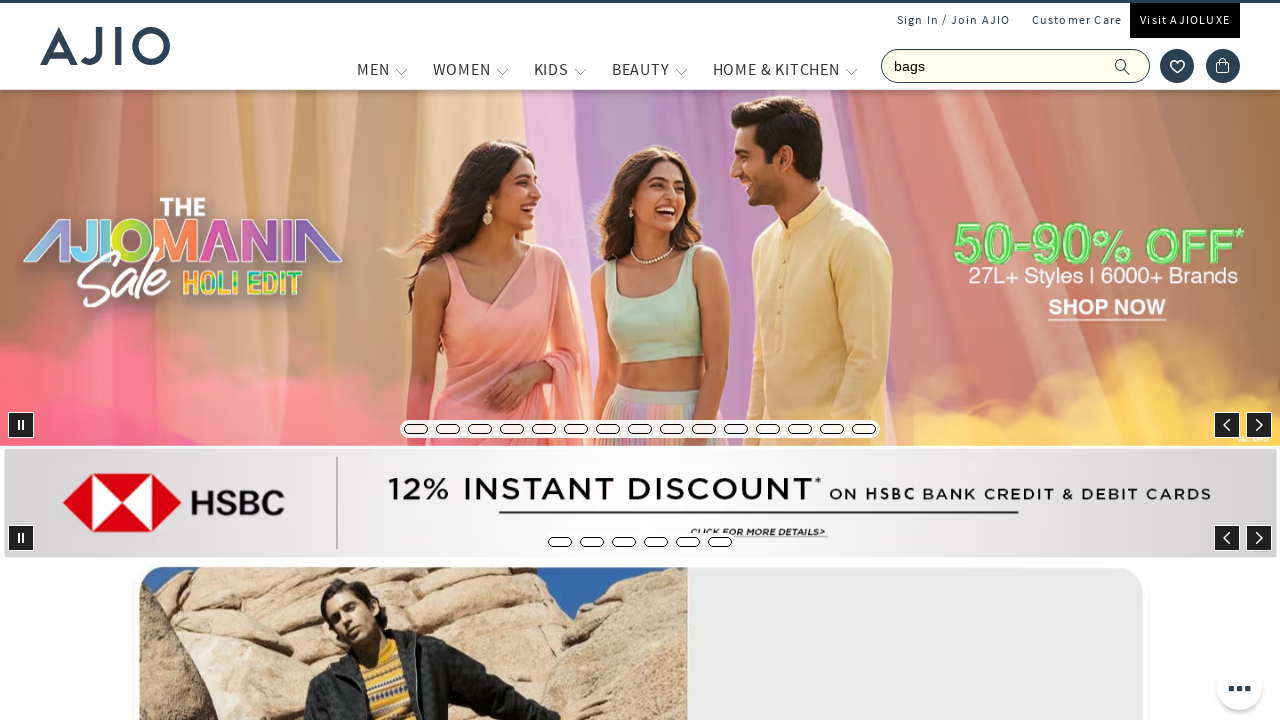

Pressed Enter to search for bags on input[name='searchVal']
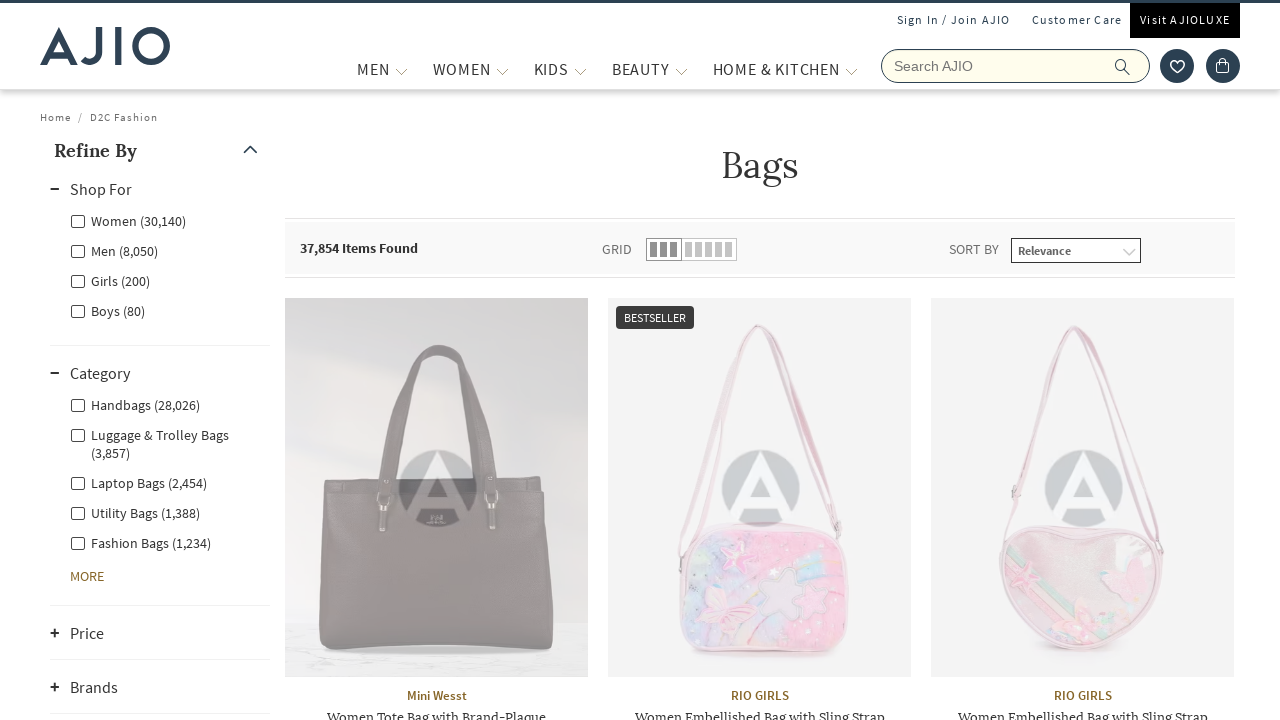

Search results loaded and gender filter became visible
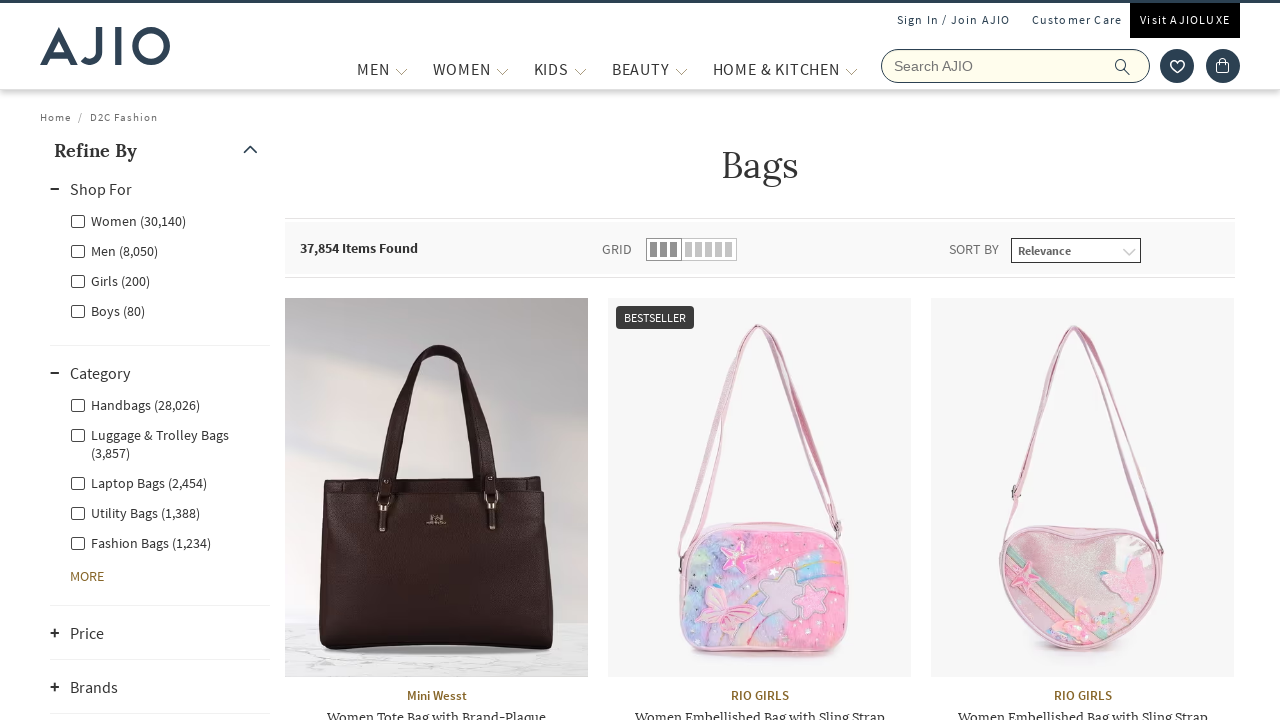

Clicked 'Men' gender filter at (114, 250) on xpath=//label[@for='Men']
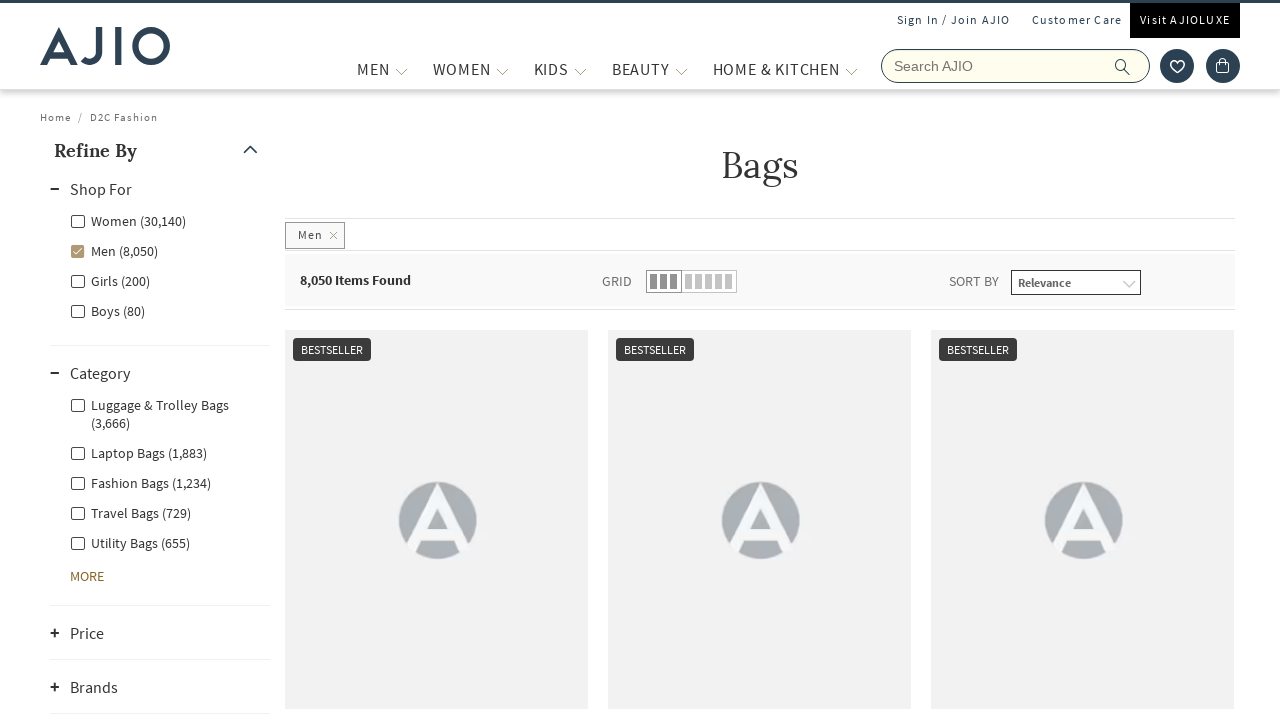

Waited for gender filter to apply
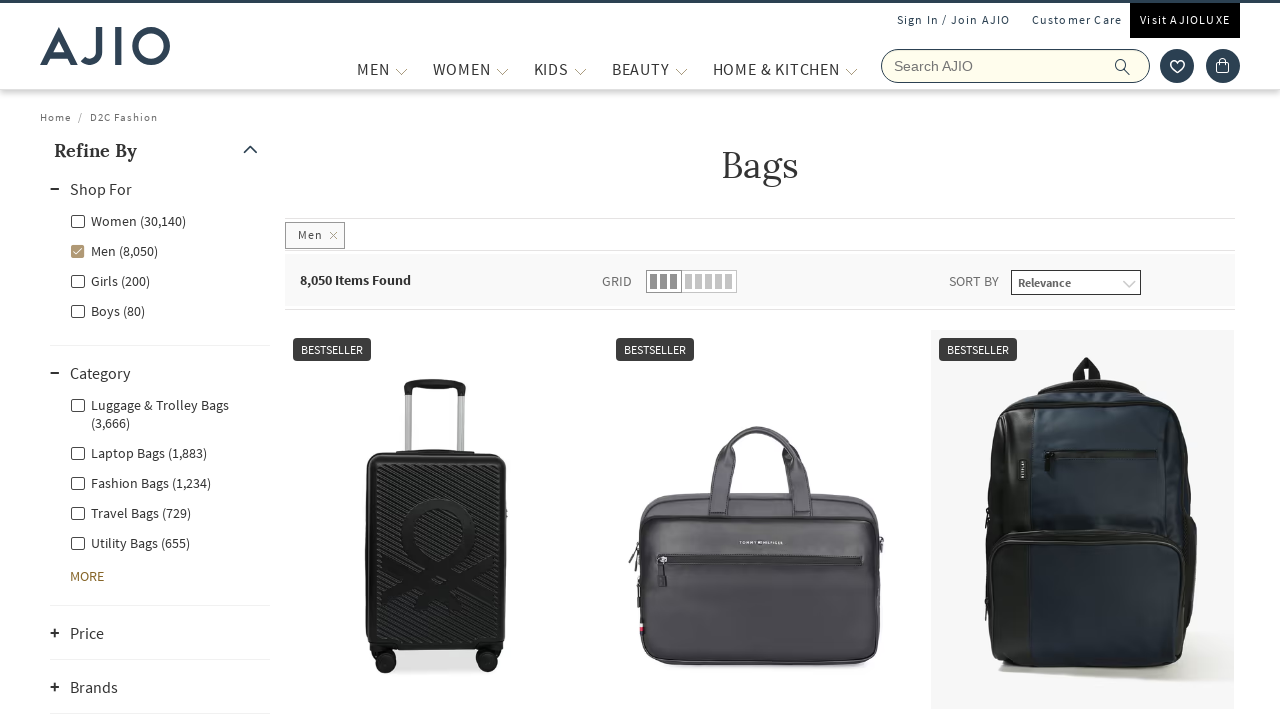

Clicked 'Fashion Bags' category filter at (140, 482) on xpath=//label[contains(text(),'Fashion Bags')]
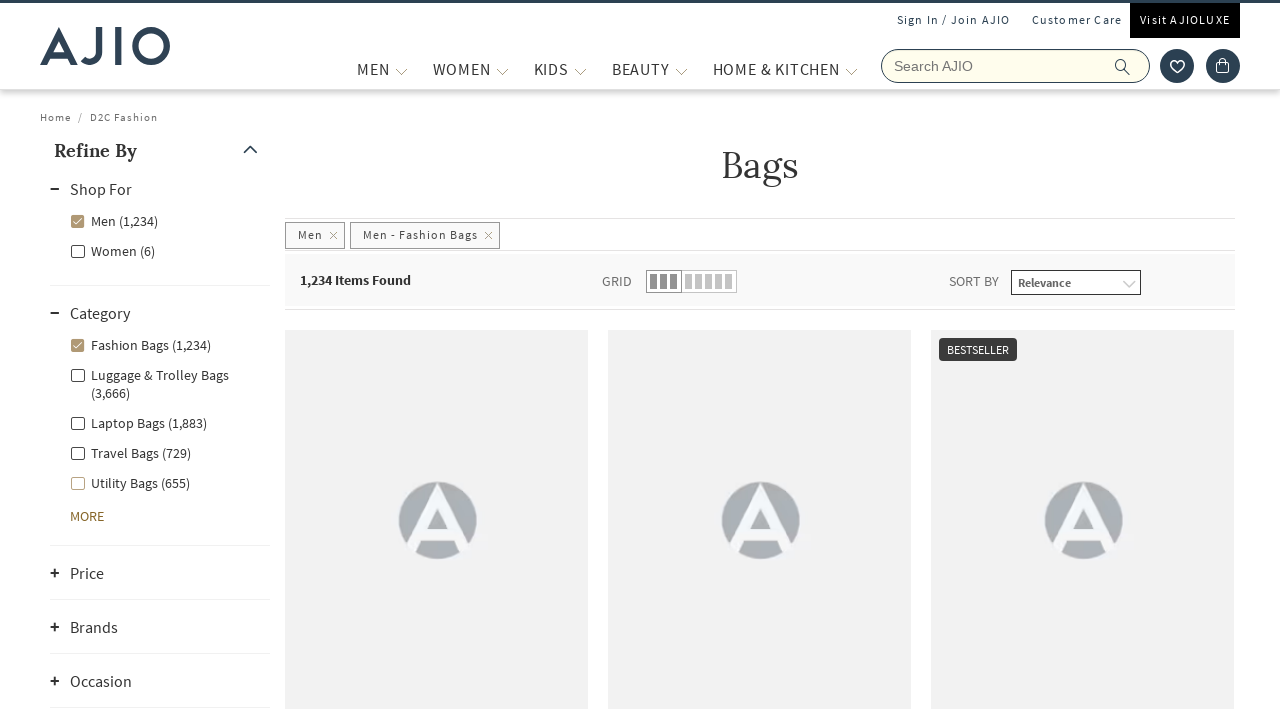

Category filter applied and results count element visible
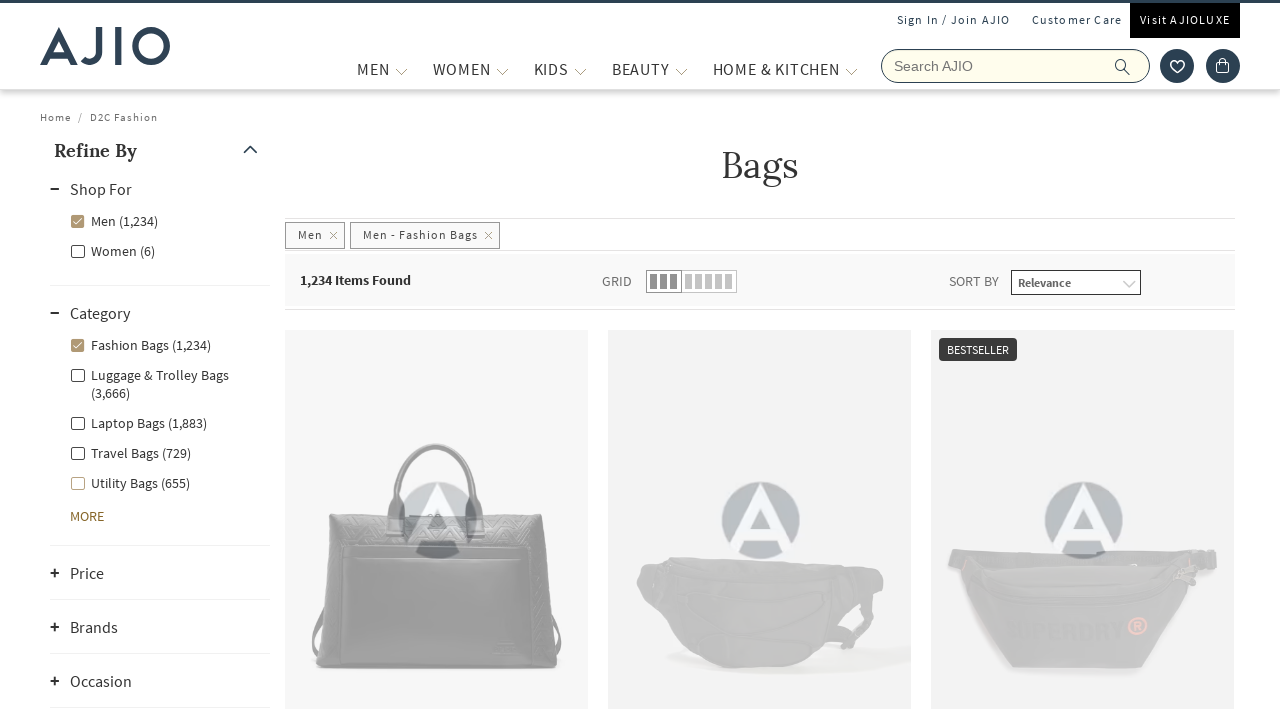

Product brand elements loaded
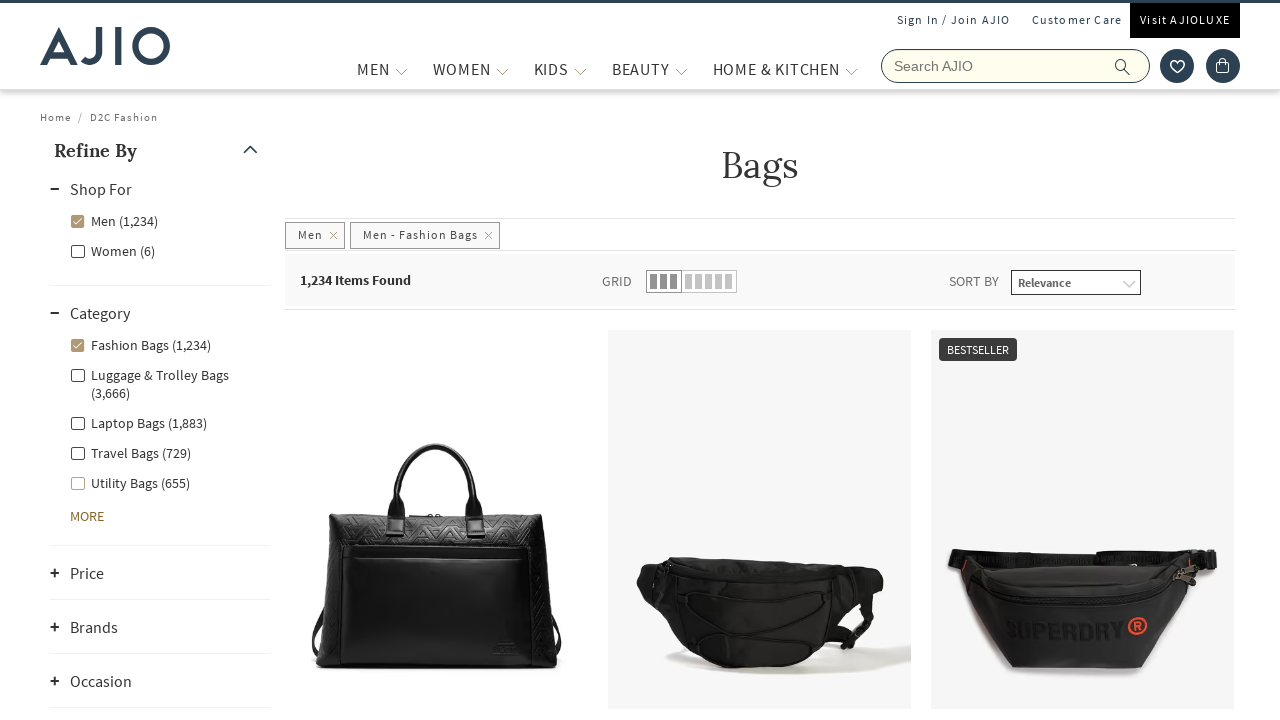

Product name elements loaded, verification complete
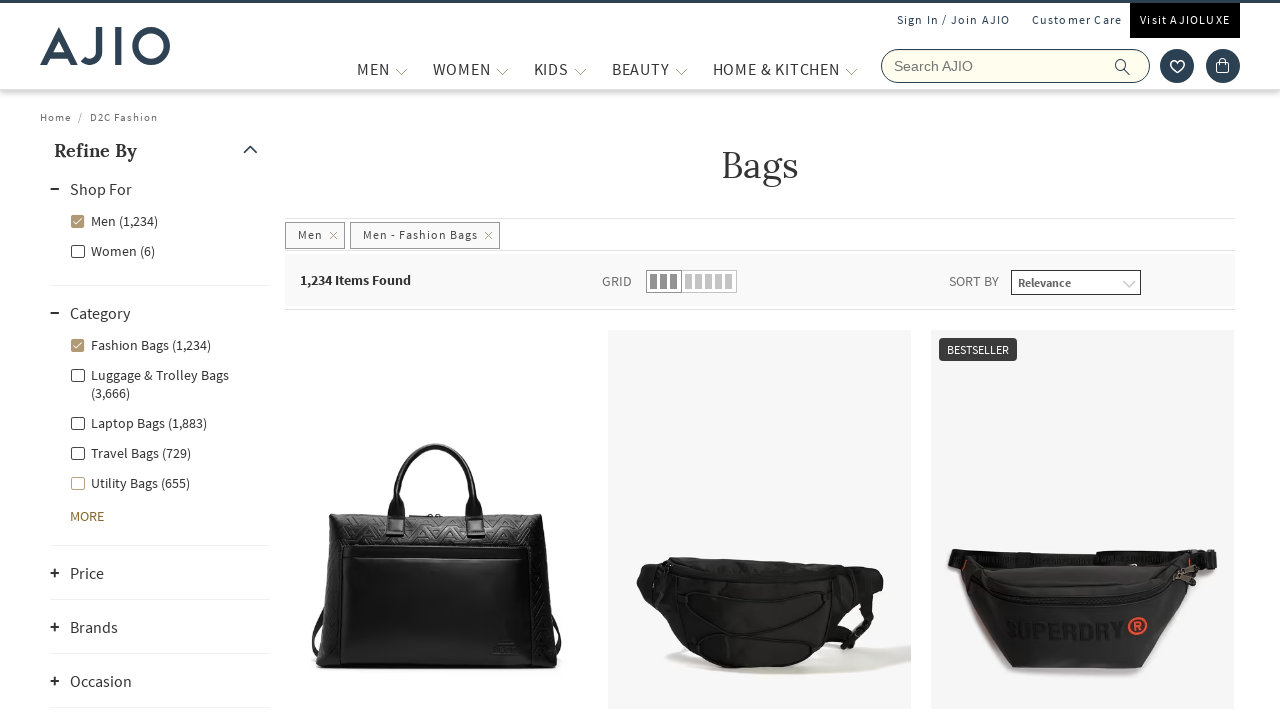

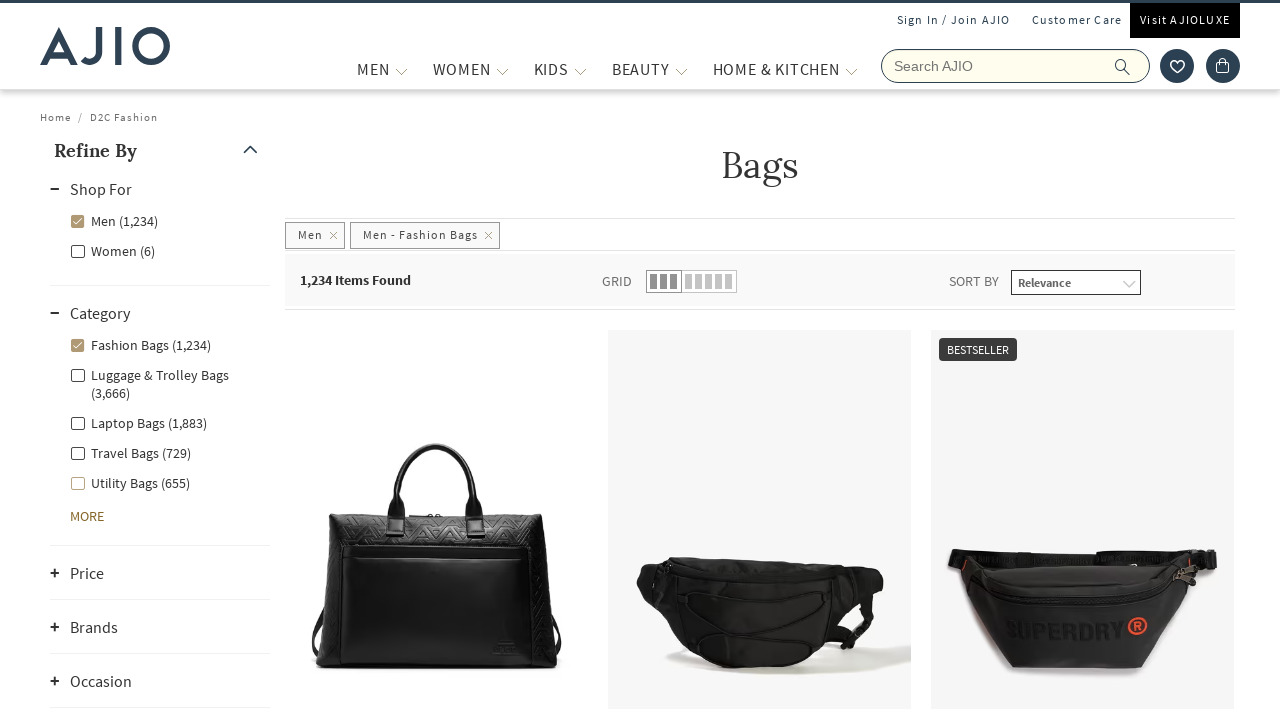